Tests drag-and-drop functionality by dragging an element from one location and dropping it onto a droppable target area.

Starting URL: https://testpages.herokuapp.com/styled/drag-drop-javascript.html

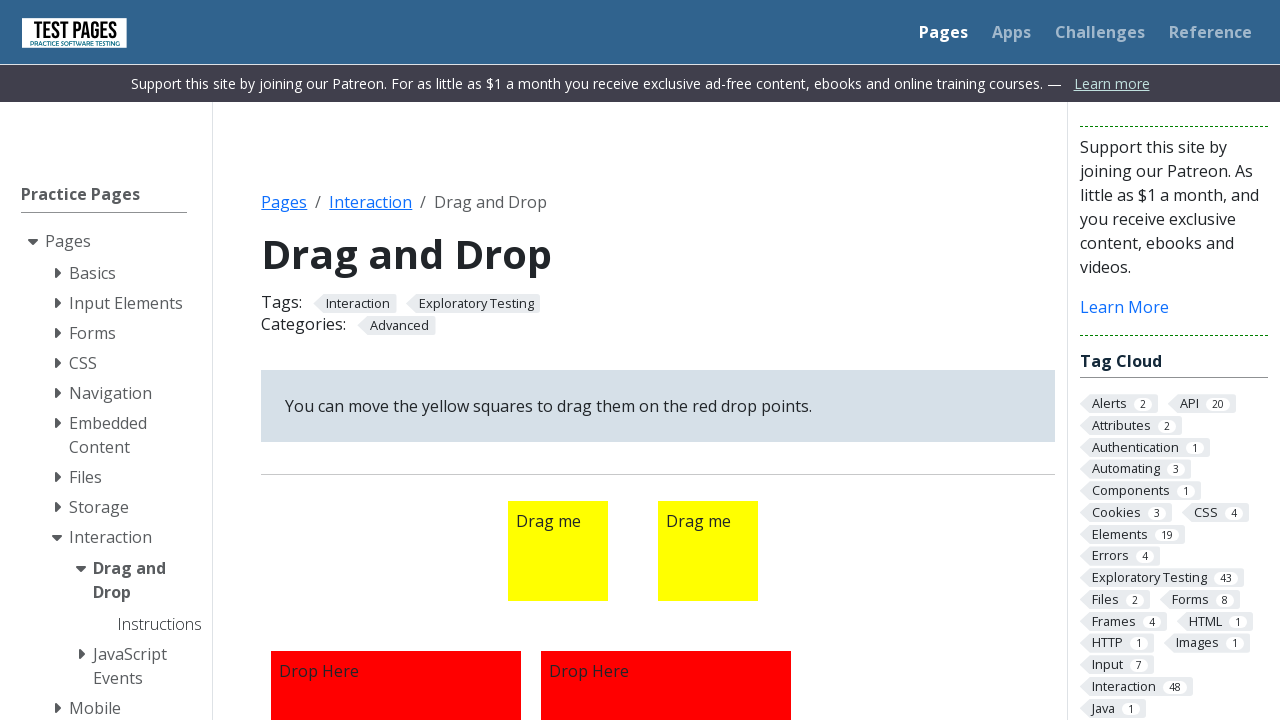

Waited for draggable element #draggable2 to be visible
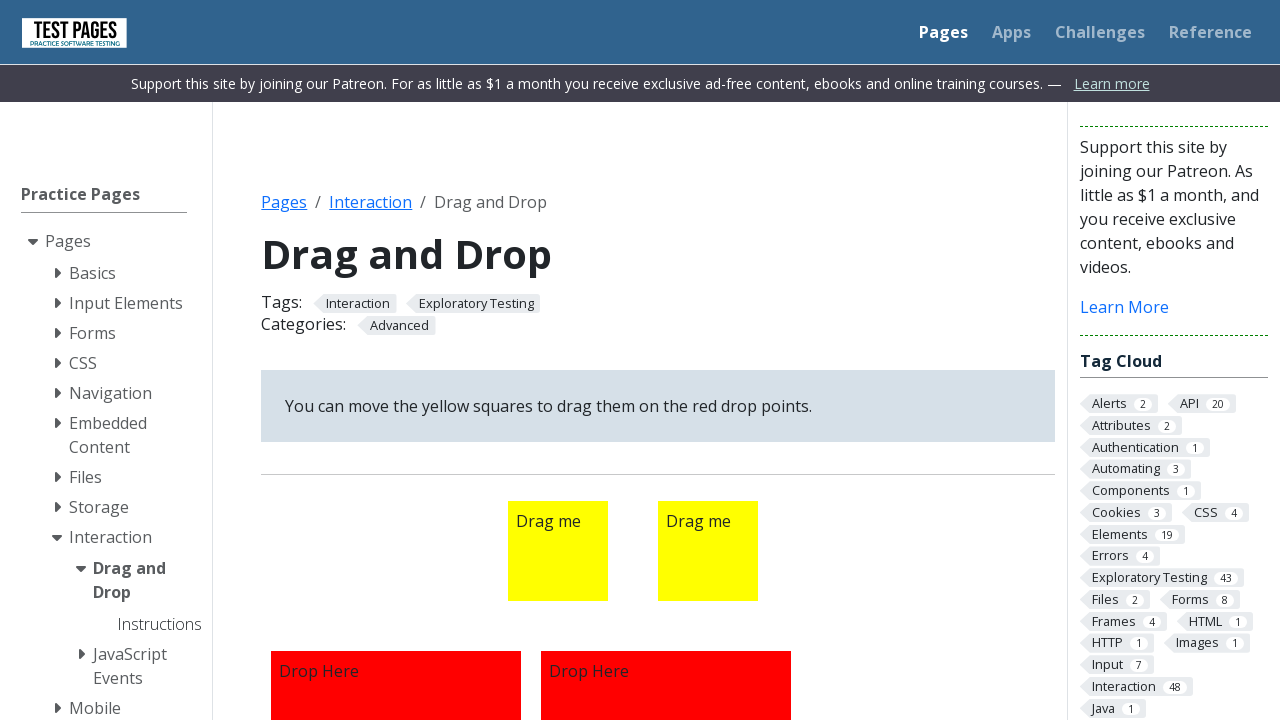

Clicked on draggable element #draggable2 at (708, 550) on #draggable2
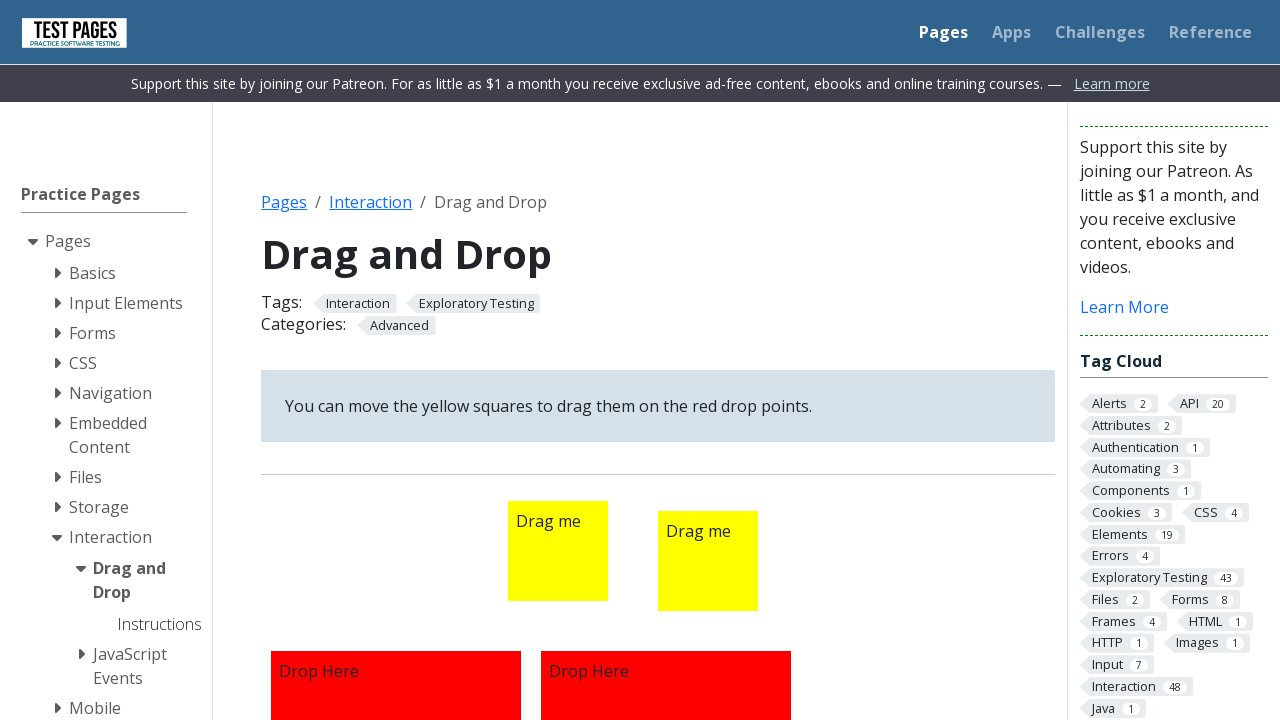

Located draggable element #draggable2
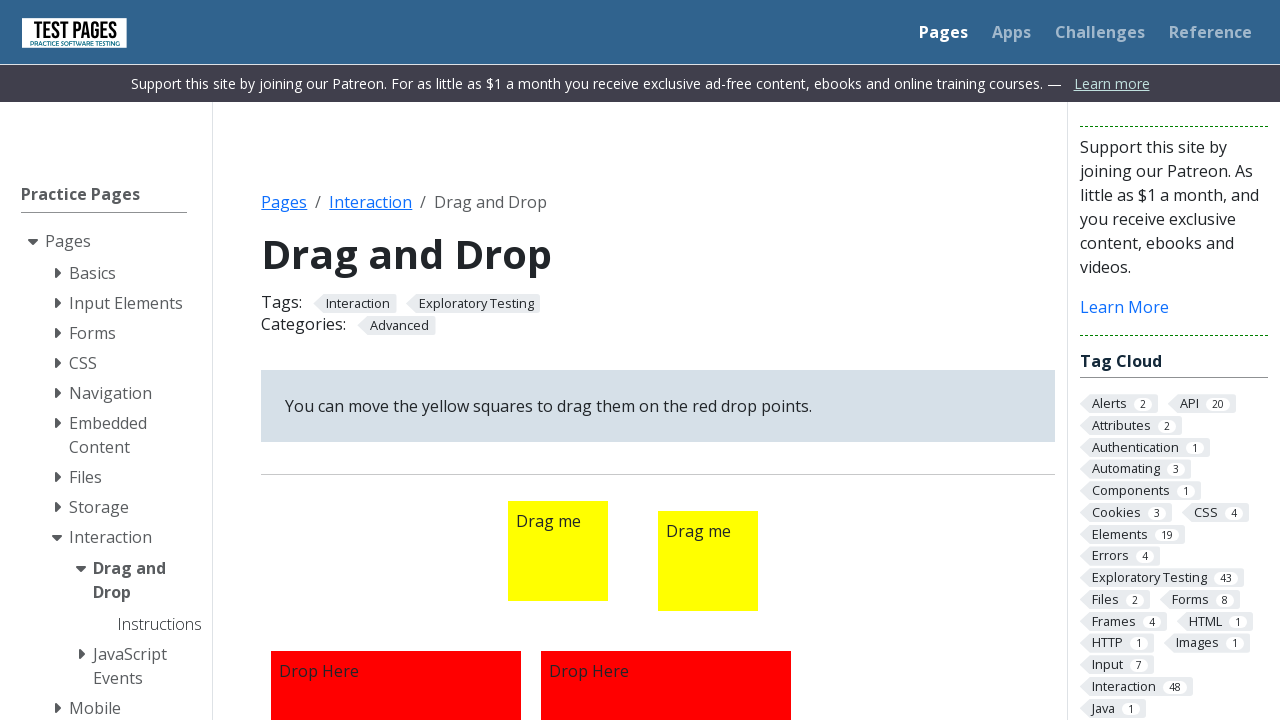

Located droppable target element #droppable1
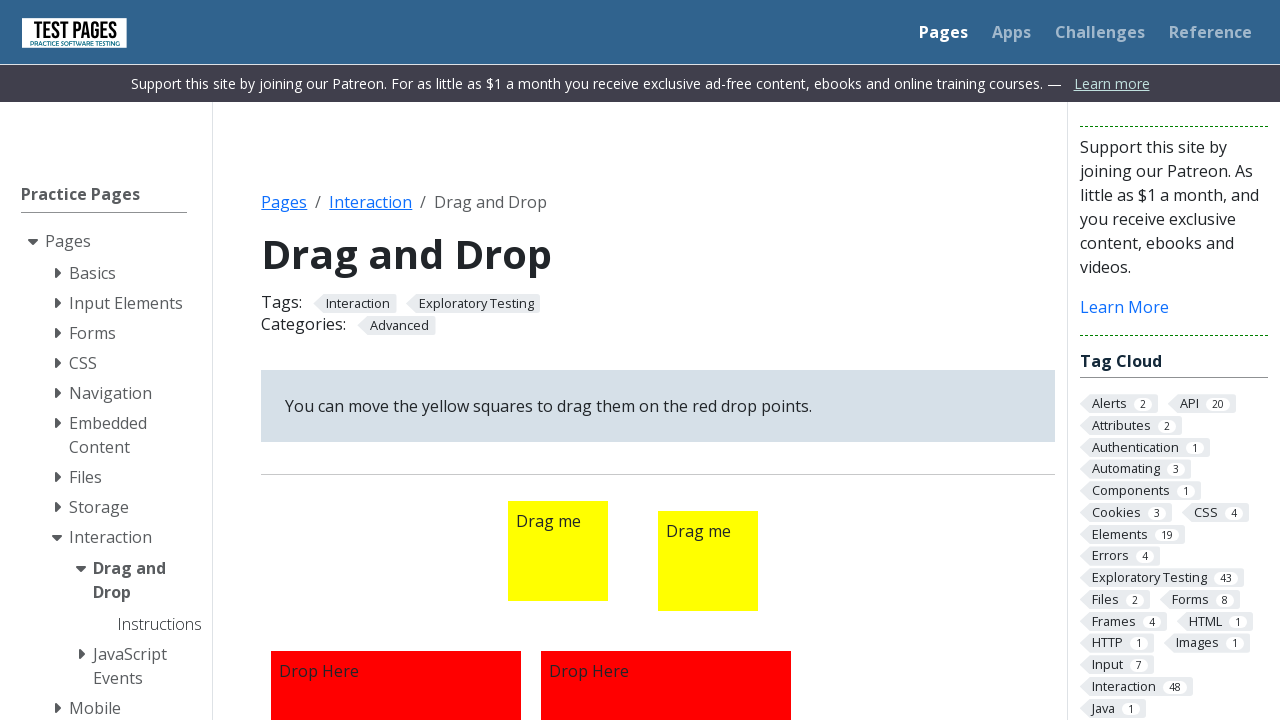

Dragged element #draggable2 to droppable target #droppable1 at (396, 595)
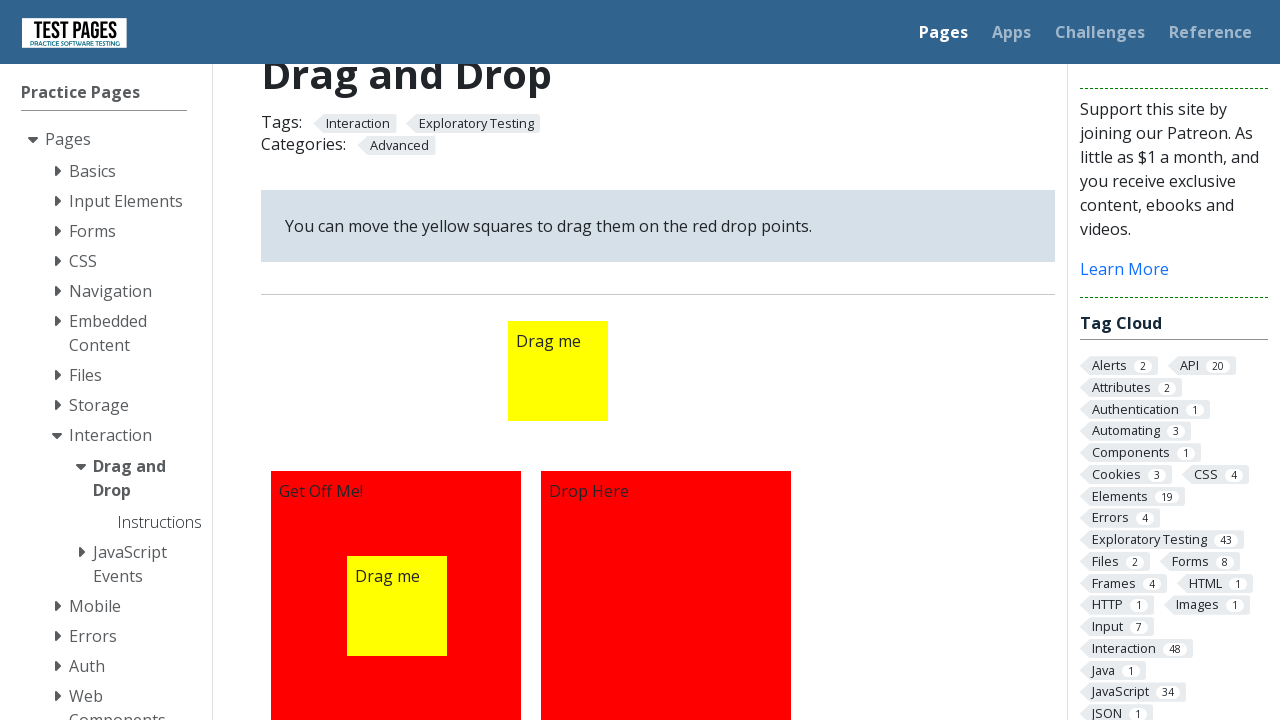

Verified droppable target #droppable1 is still present after drop
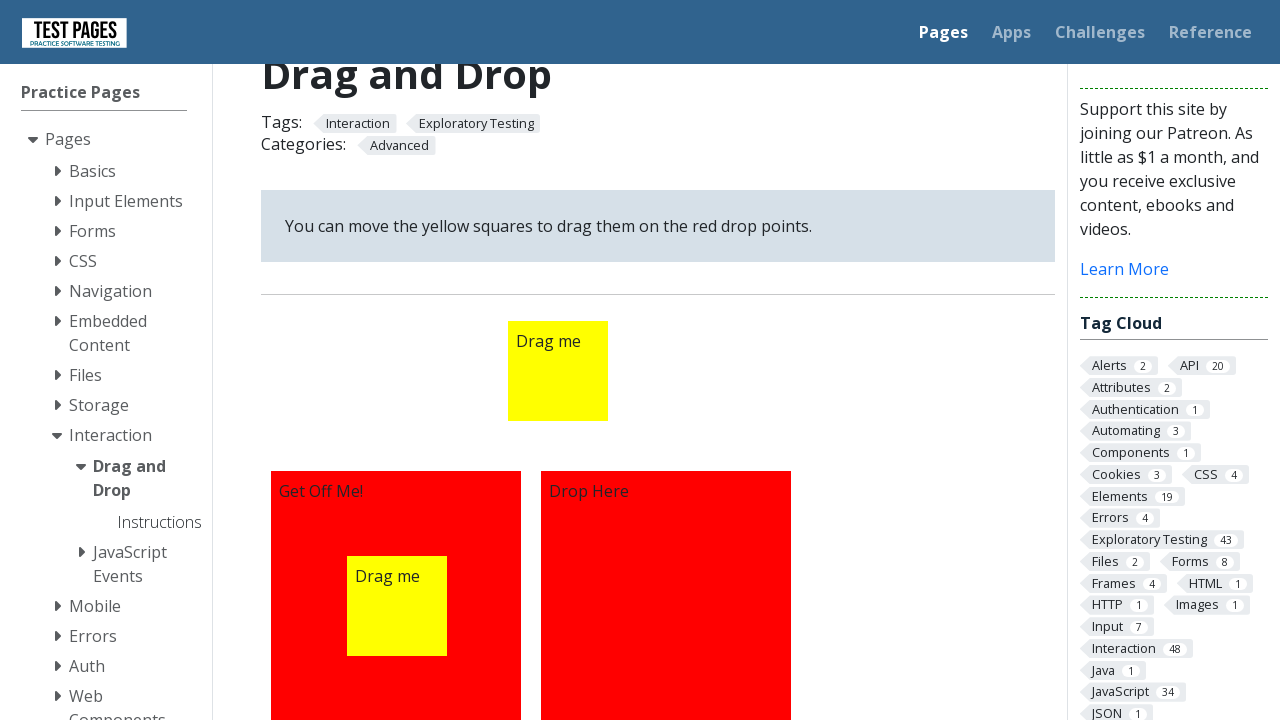

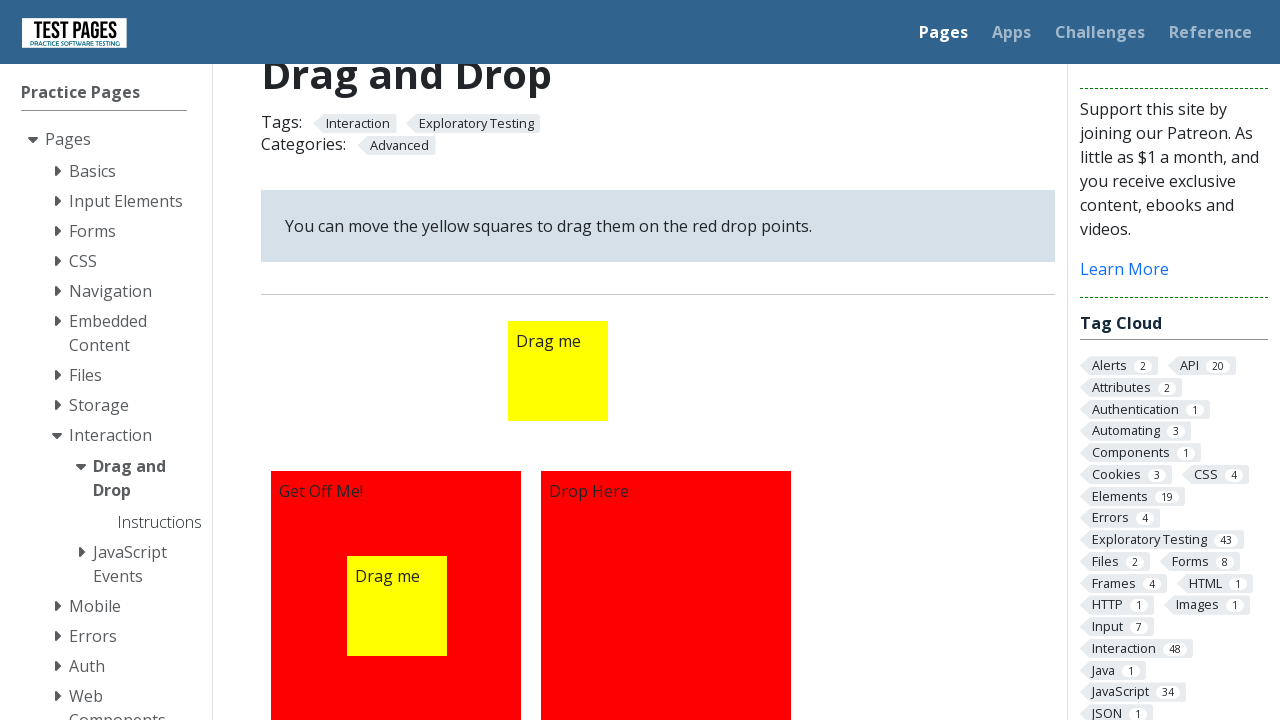